Tests A/B test opt-out functionality by visiting the page, adding an opt-out cookie, refreshing, and verifying the heading changes to "No A/B Test"

Starting URL: http://the-internet.herokuapp.com/abtest

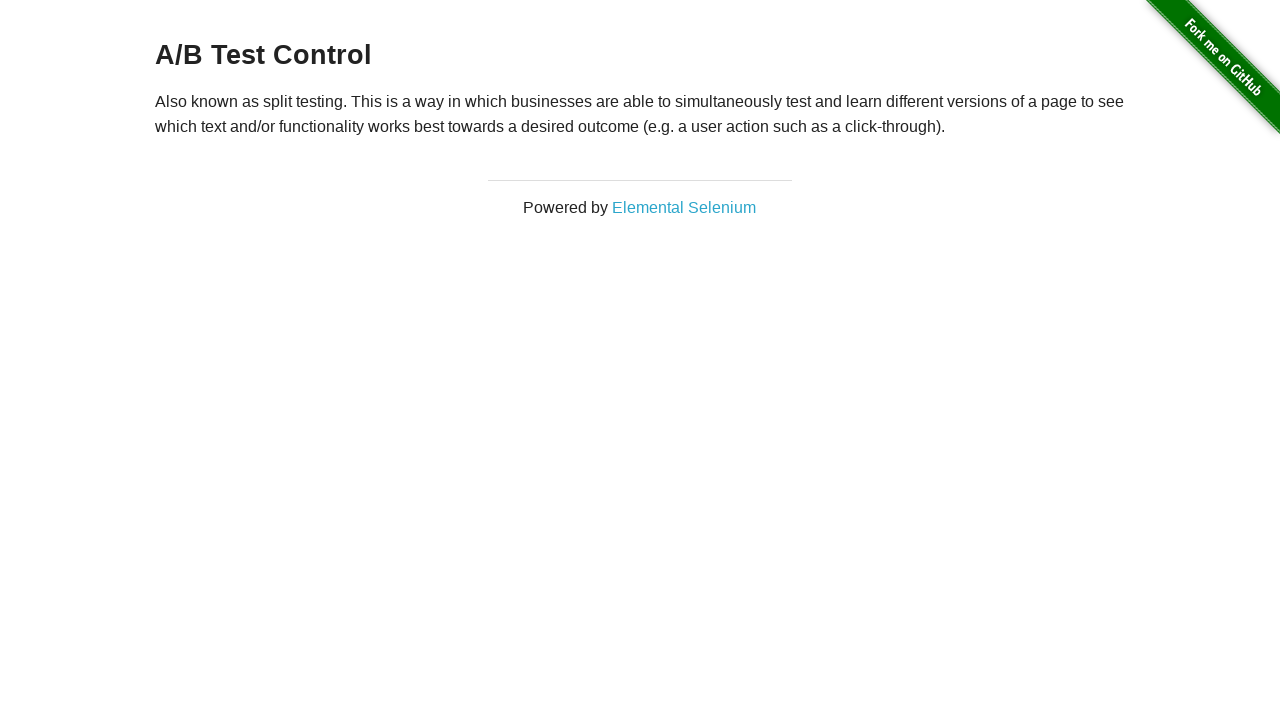

Navigated to A/B test page
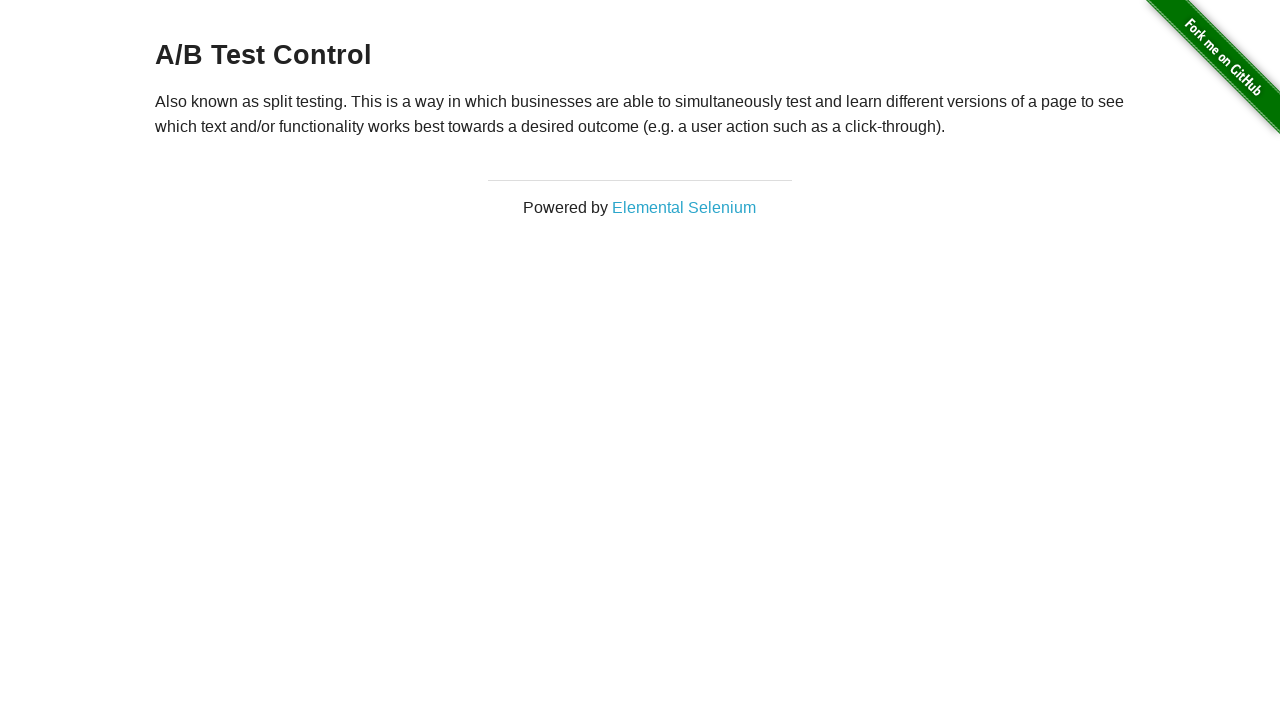

Located h3 heading element
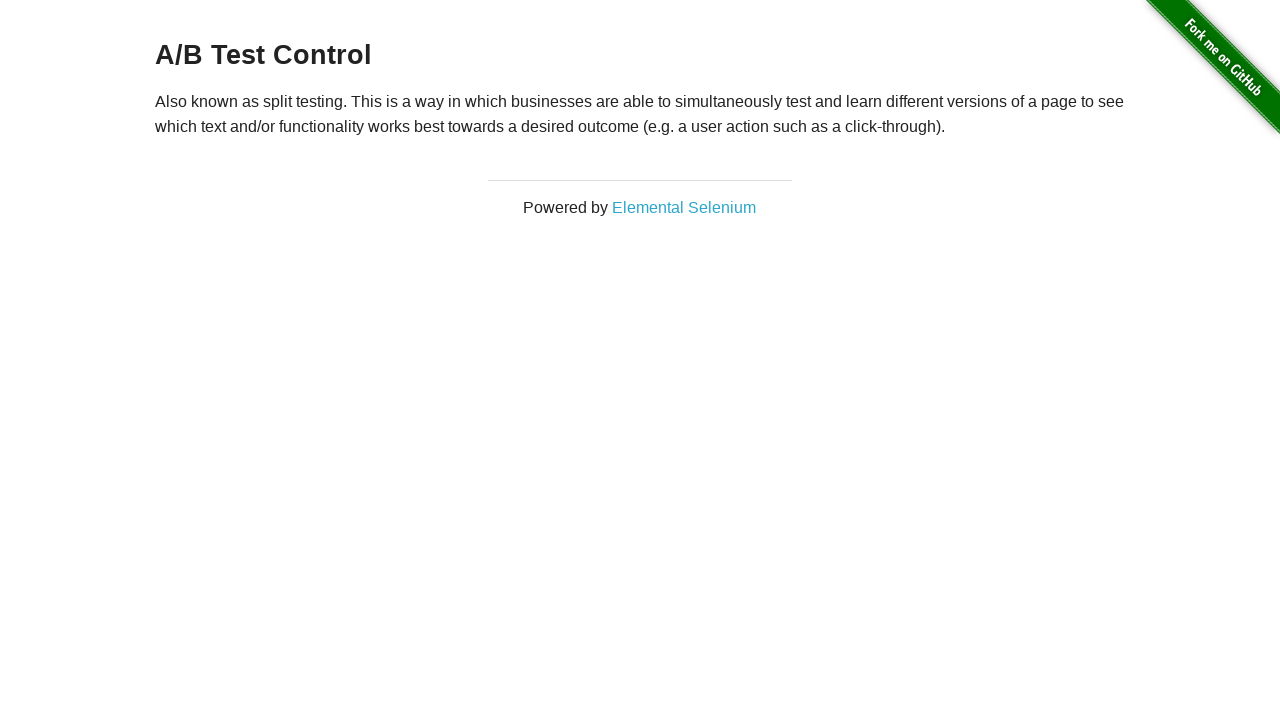

Retrieved heading text: 'A/B Test Control'
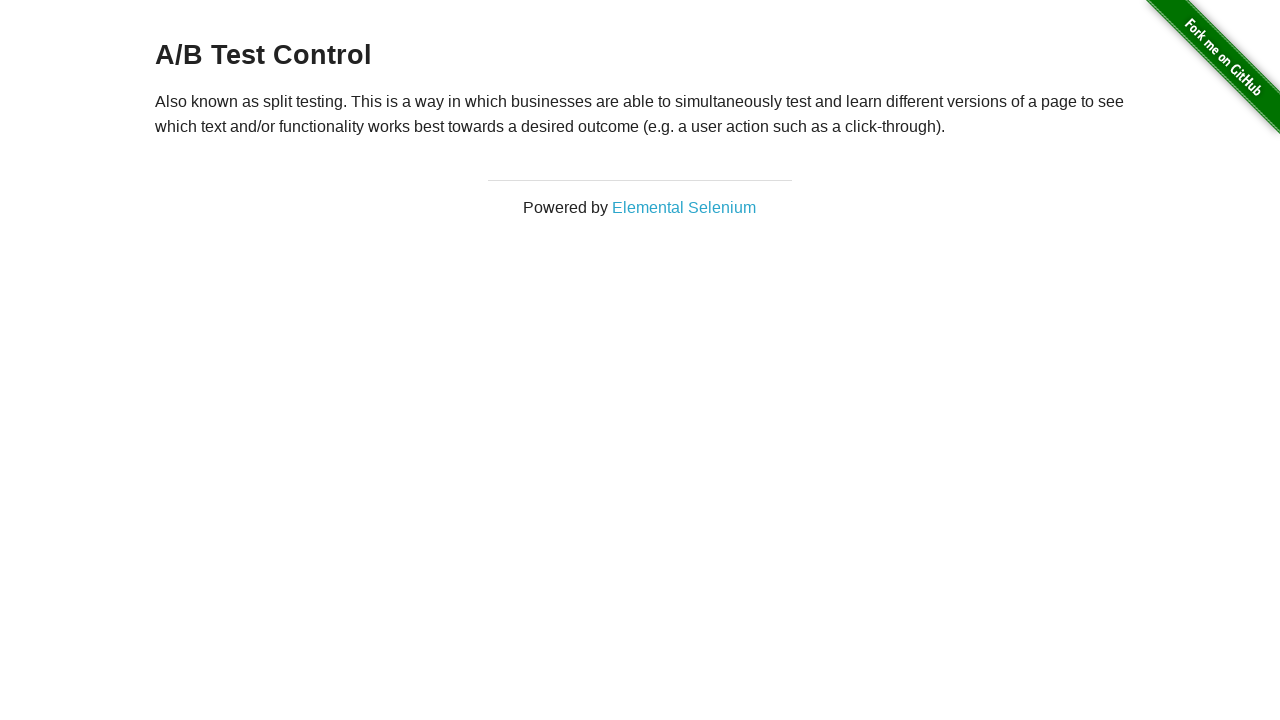

Verified heading starts with 'A/B Test'
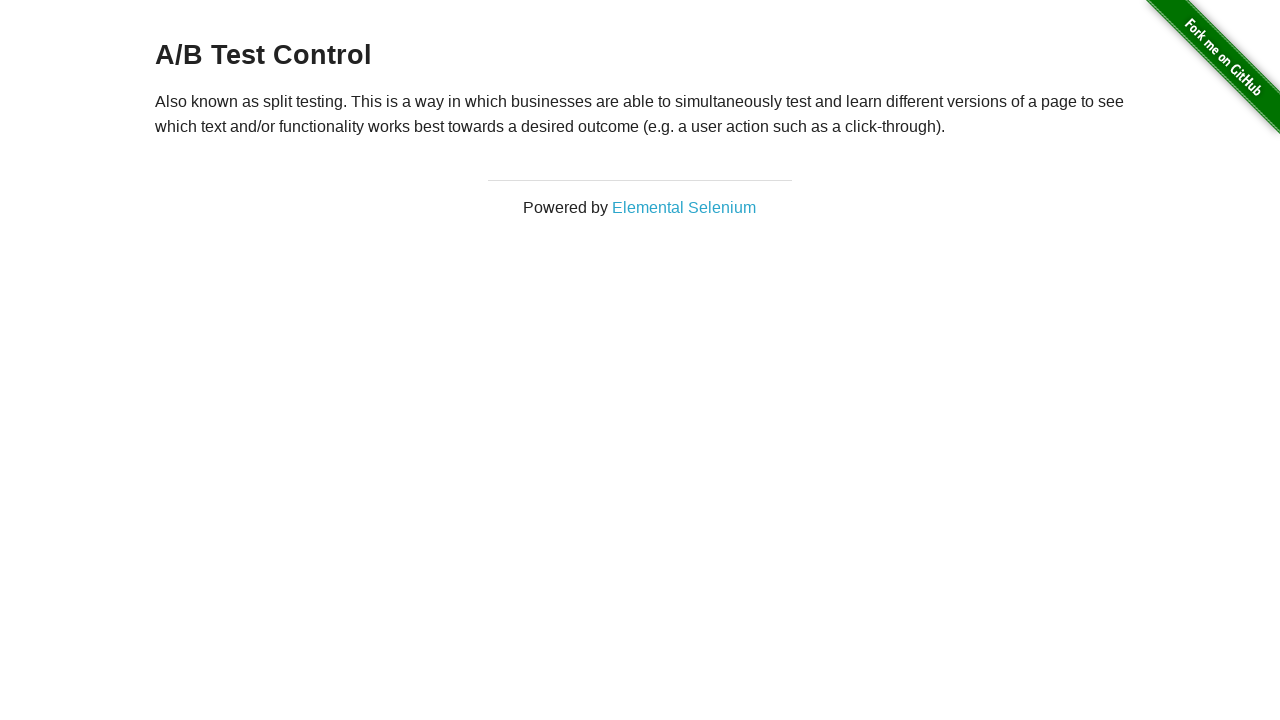

Added optimizelyOptOut cookie with value 'true'
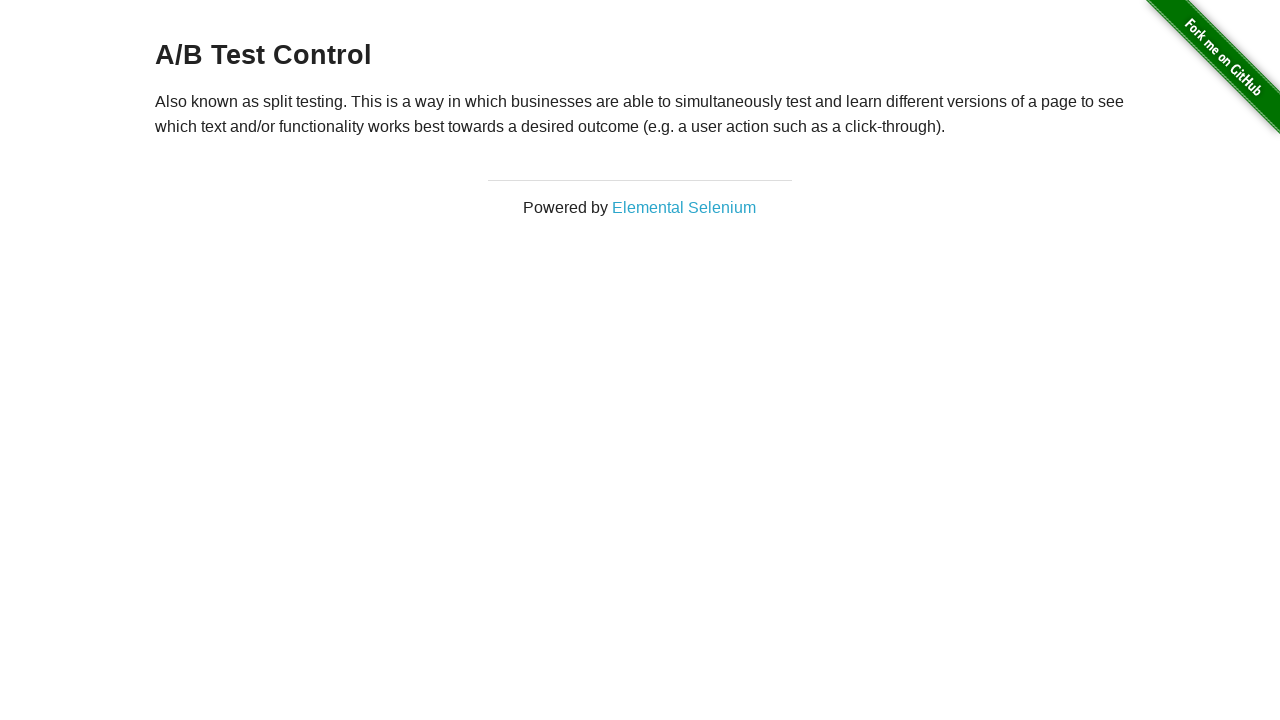

Reloaded page after adding opt-out cookie
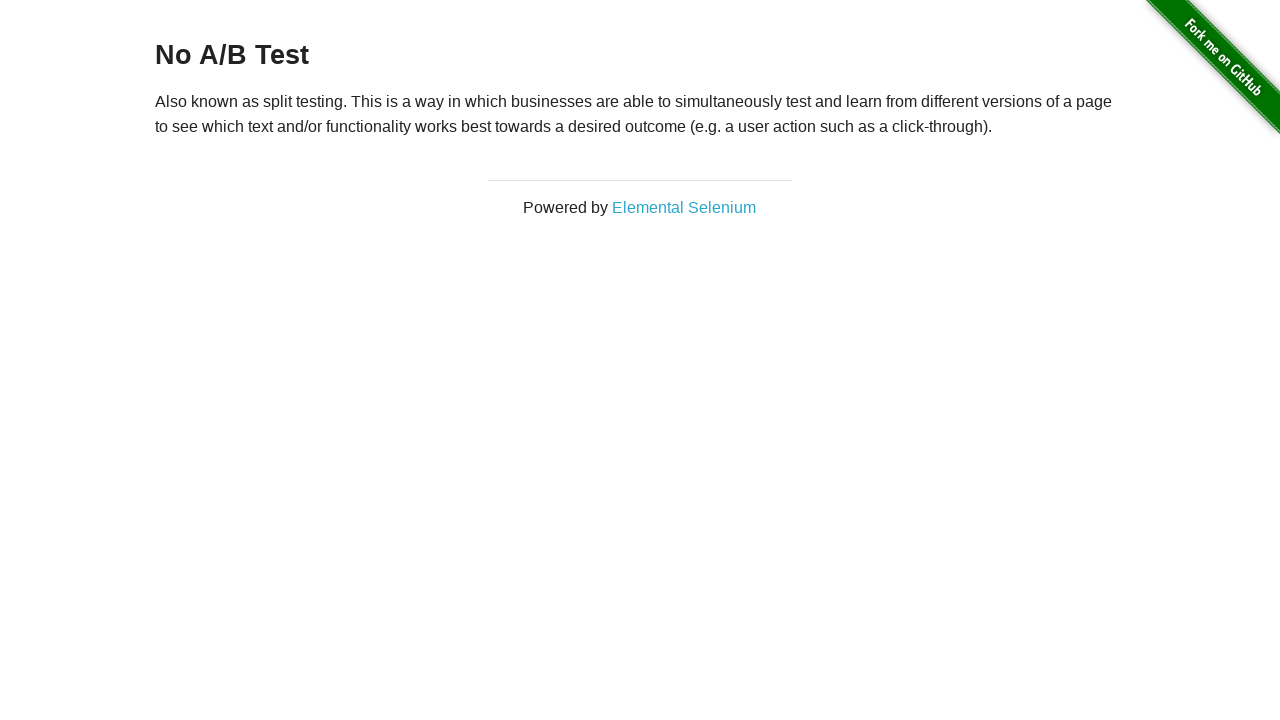

Retrieved heading text after refresh: 'No A/B Test'
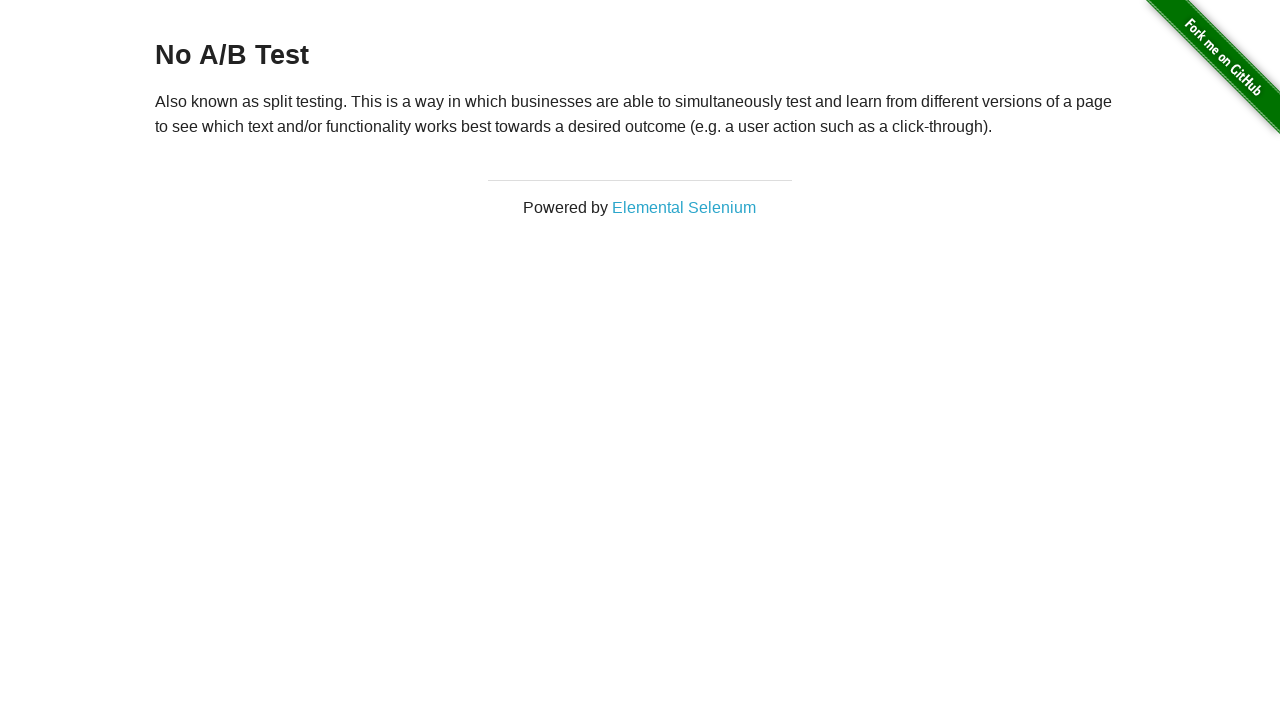

Verified heading changed to 'No A/B Test' after opt-out
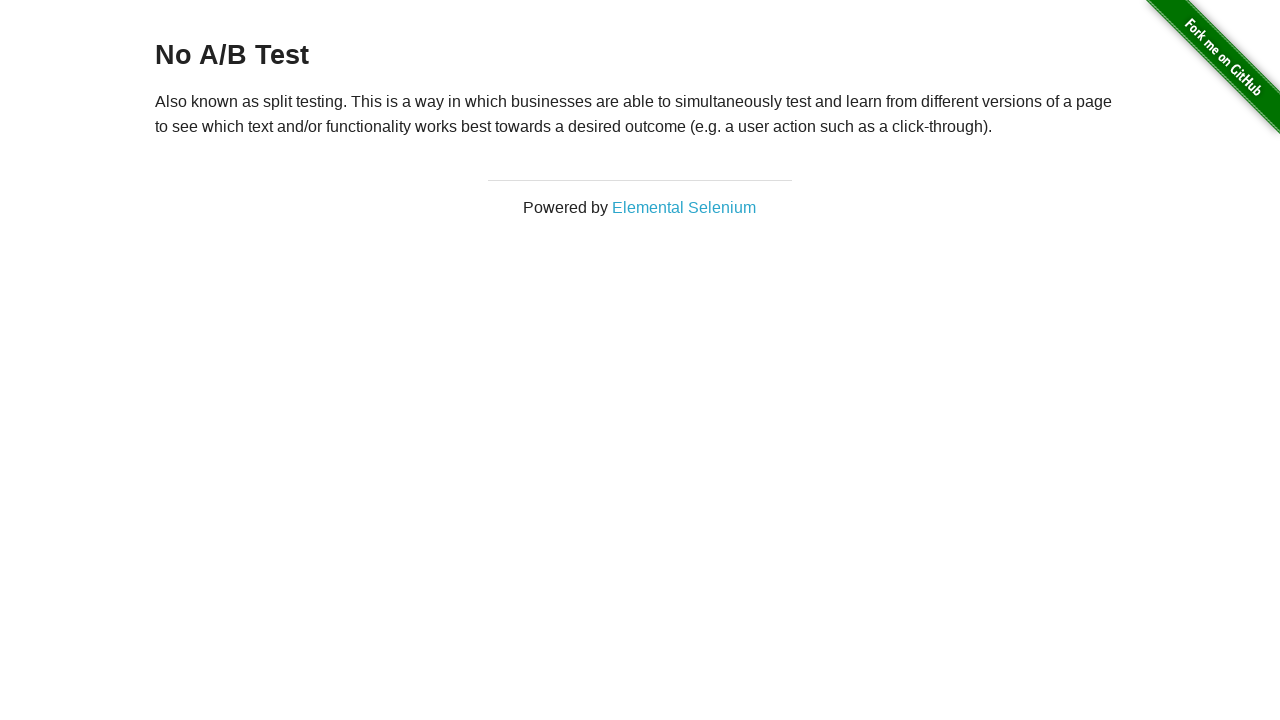

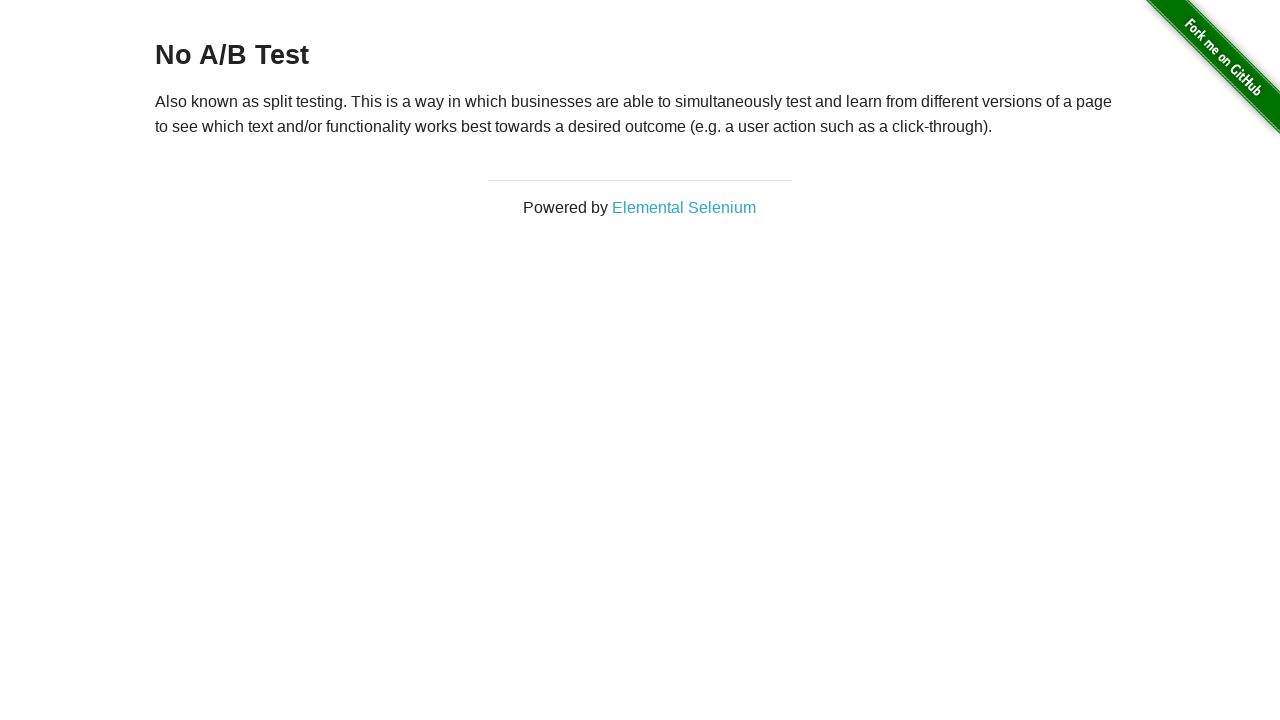